Tests a web form by entering text into a text box and clicking the submit button, then verifies the success message is displayed.

Starting URL: https://www.selenium.dev/selenium/web/web-form.html

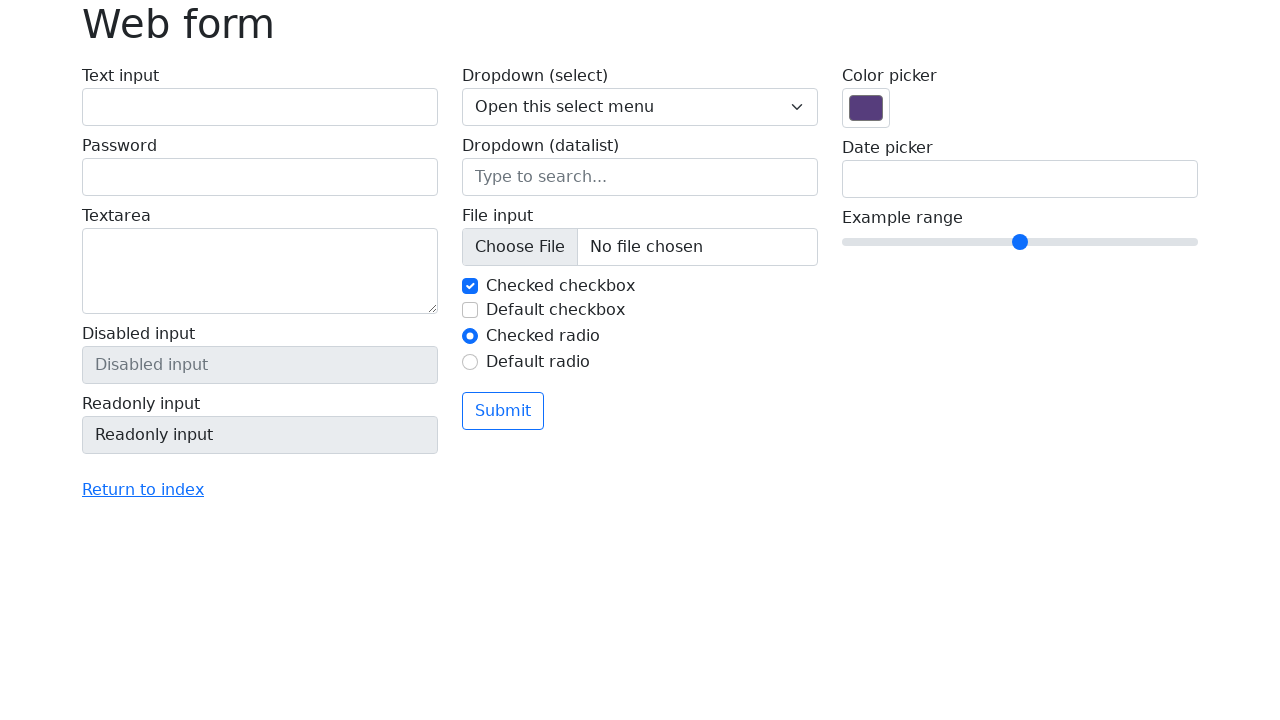

Verified page title is 'Web form'
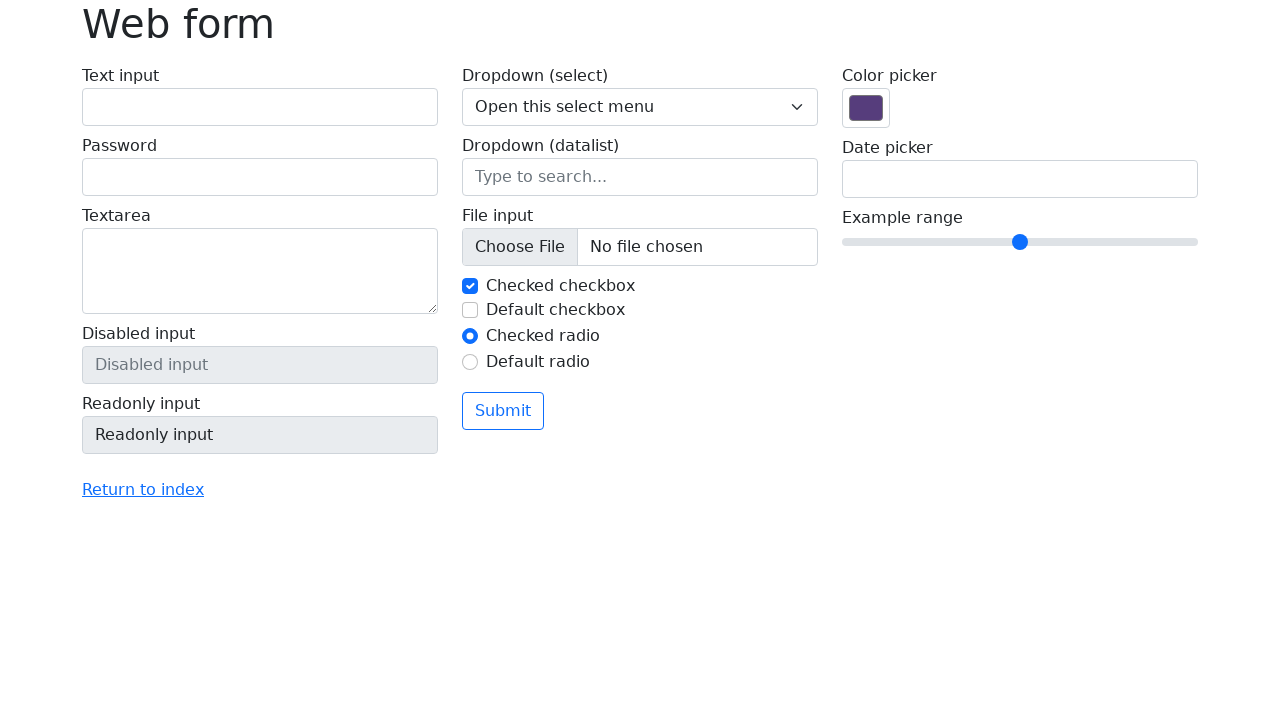

Filled text box with 'Selenium' on input[name='my-text']
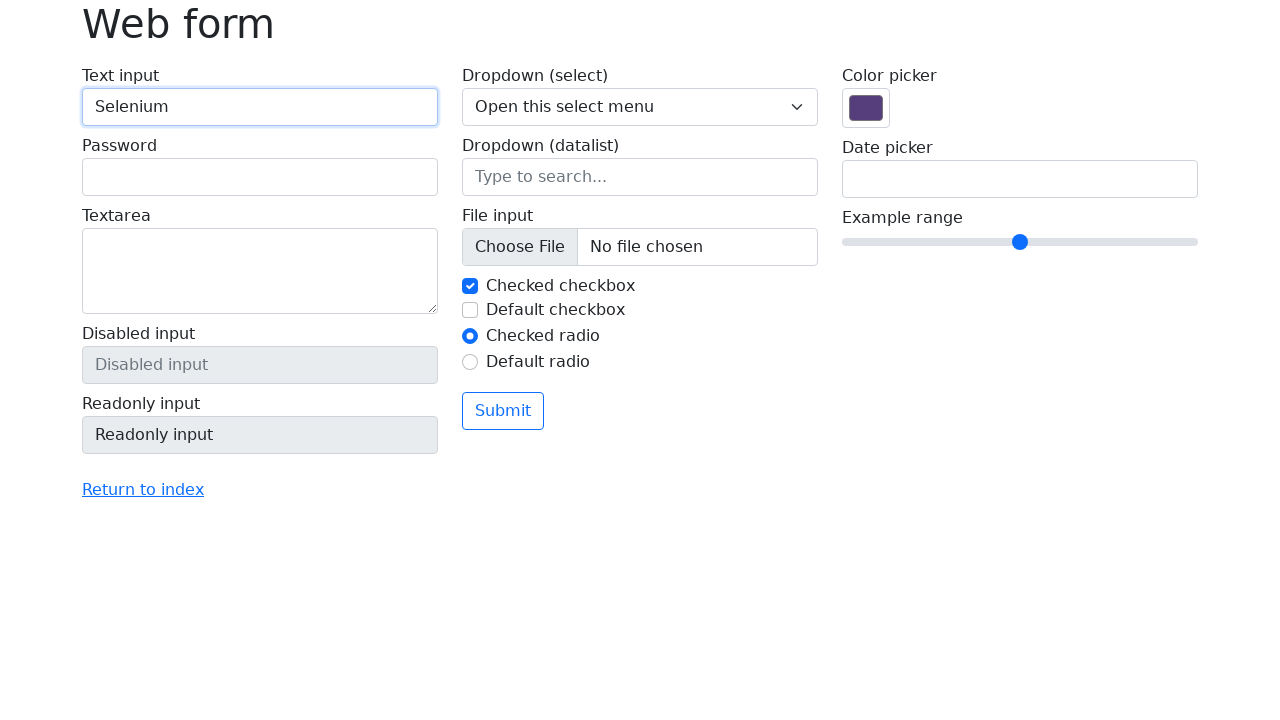

Clicked submit button at (503, 411) on button
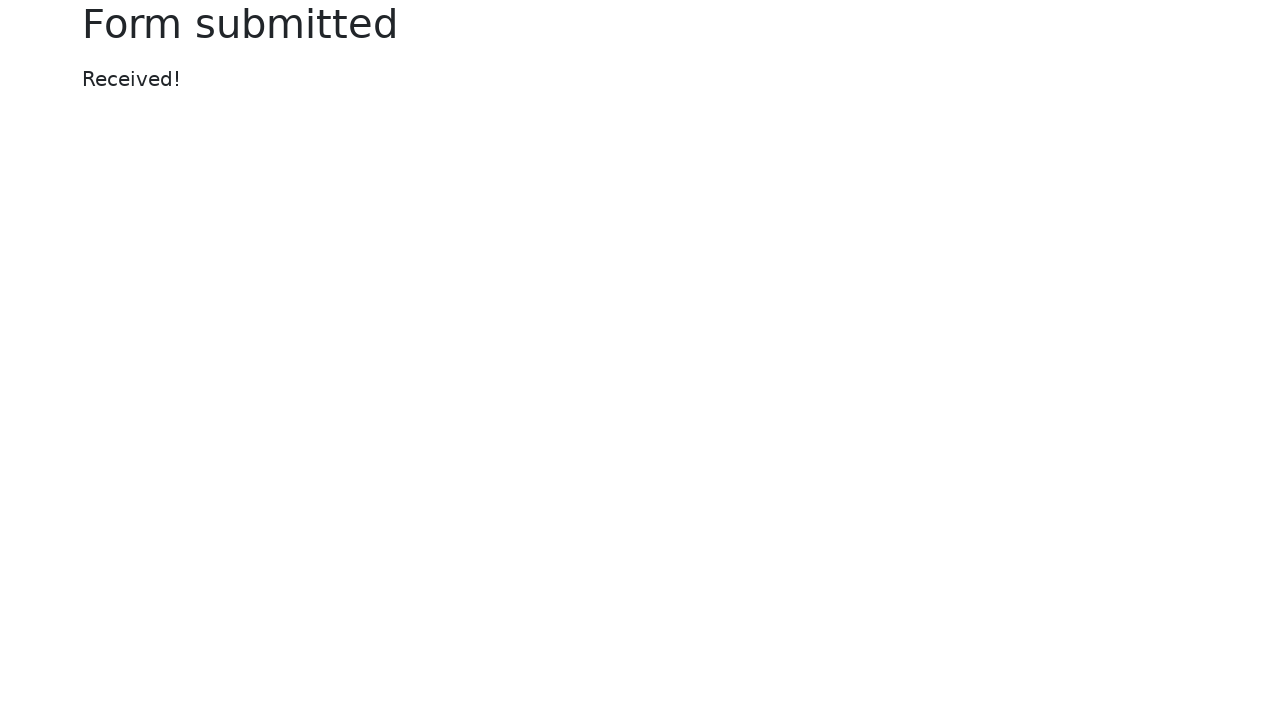

Success message appeared
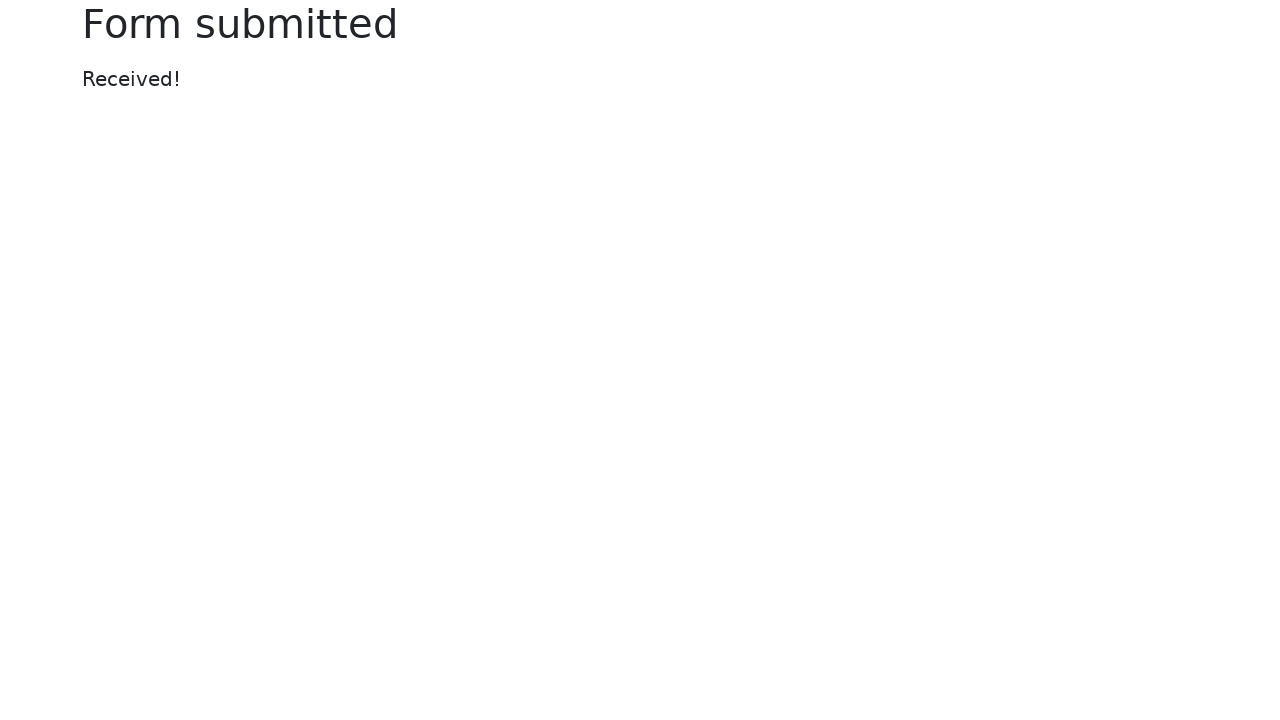

Verified success message displays 'Received!'
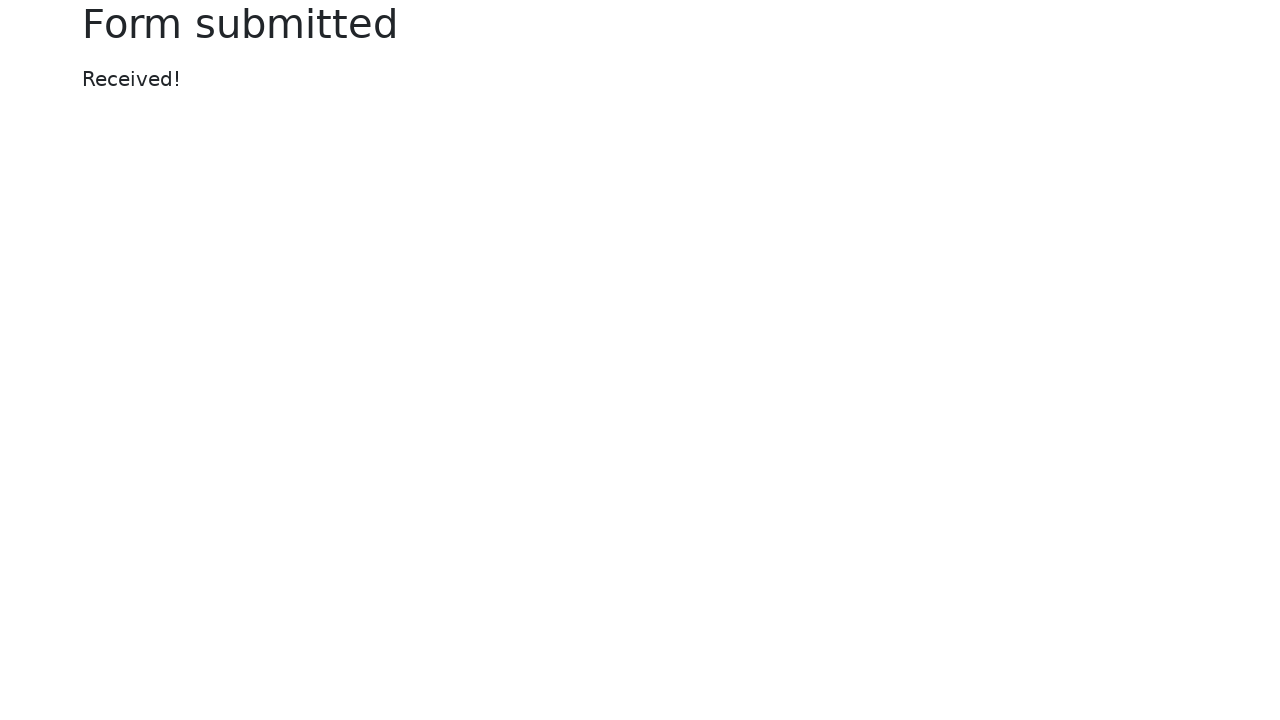

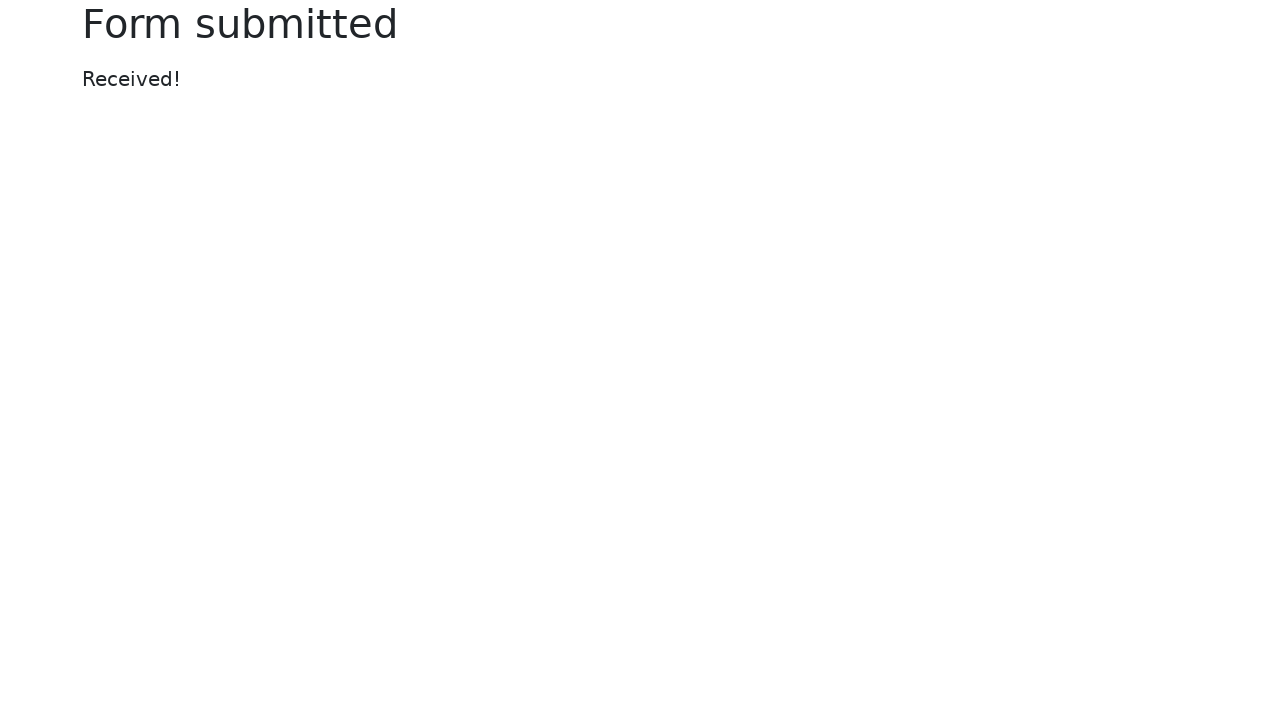